Tests handling a sweet alert modal by clicking the show button and then closing the modal using the close button

Starting URL: https://www.leafground.com/alert.xhtml

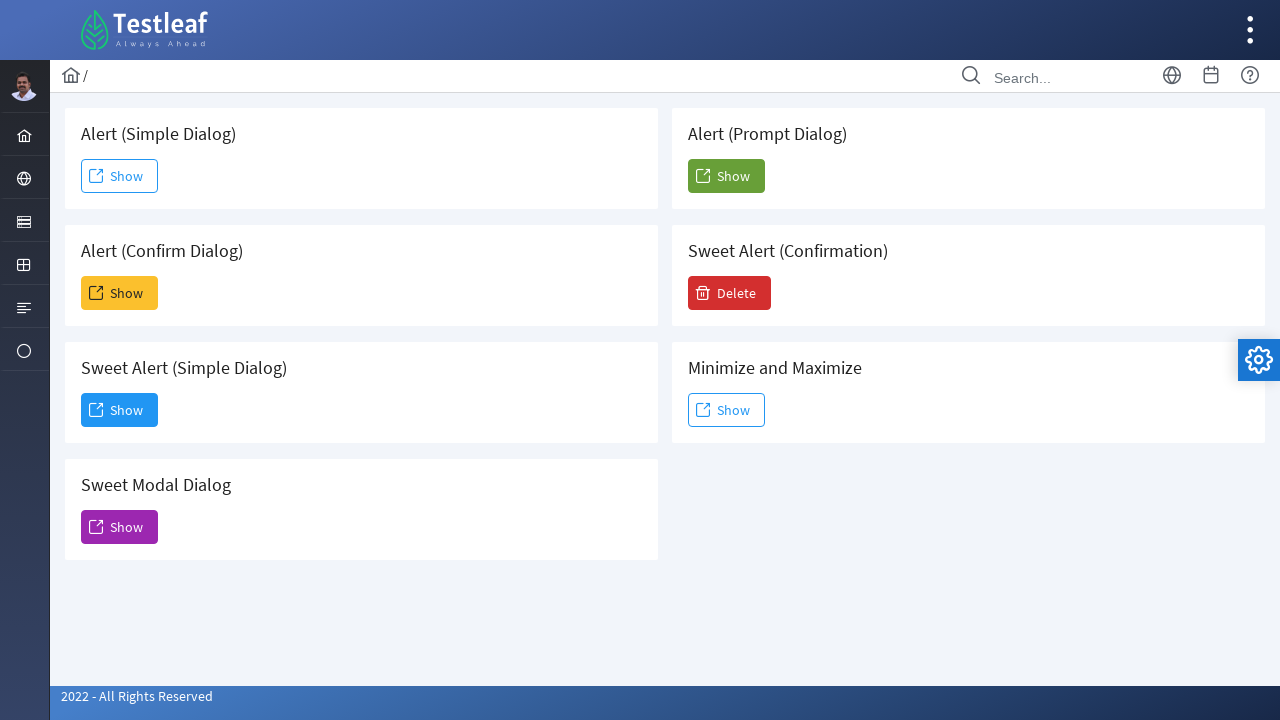

Clicked the third 'Show' button to trigger sweet alert at (120, 410) on xpath=//span[text()='Show'] >> nth=2
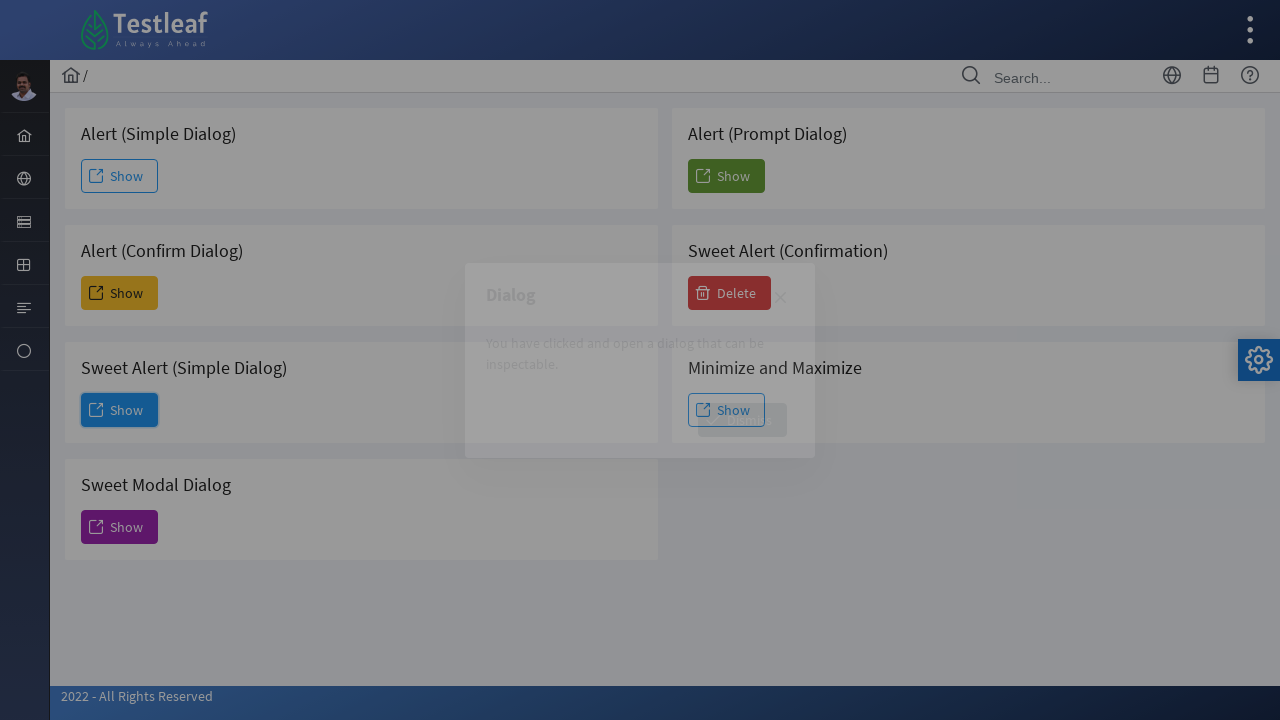

Waited 1 second for sweet alert modal to appear
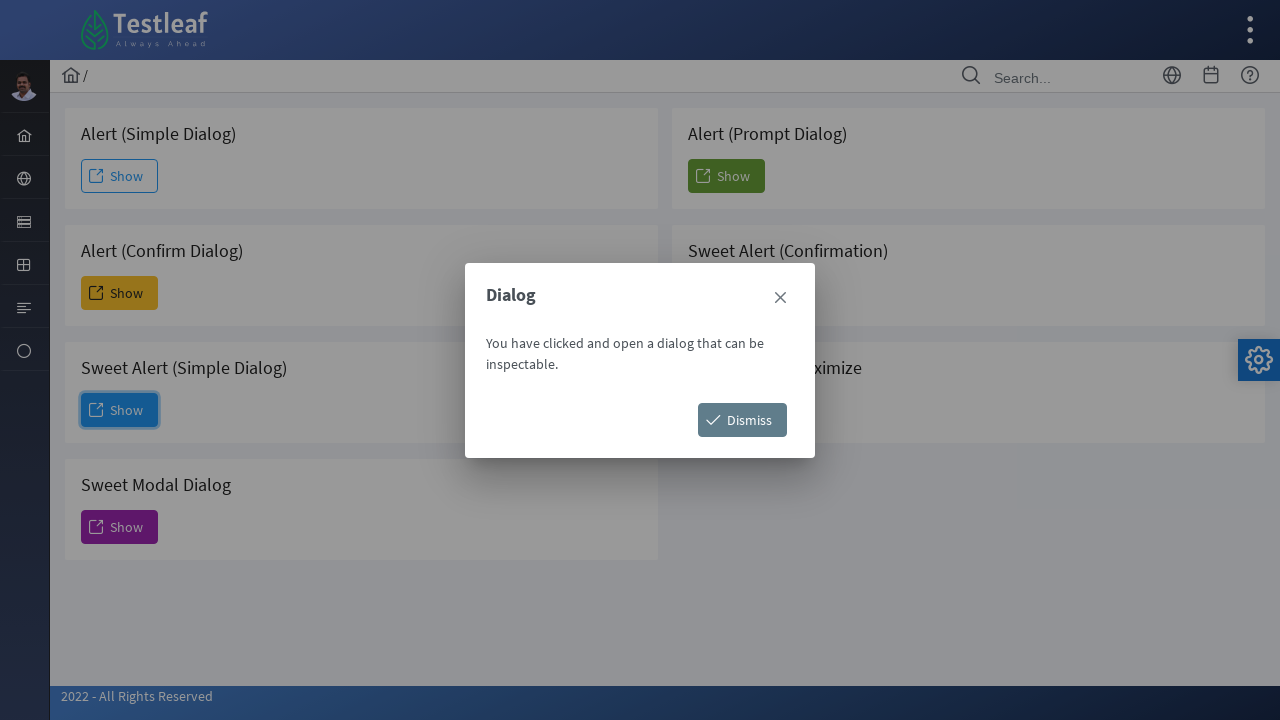

Clicked the close button on the sweet alert modal at (780, 298) on xpath=//span[@class='ui-icon ui-icon-closethick'] >> nth=0
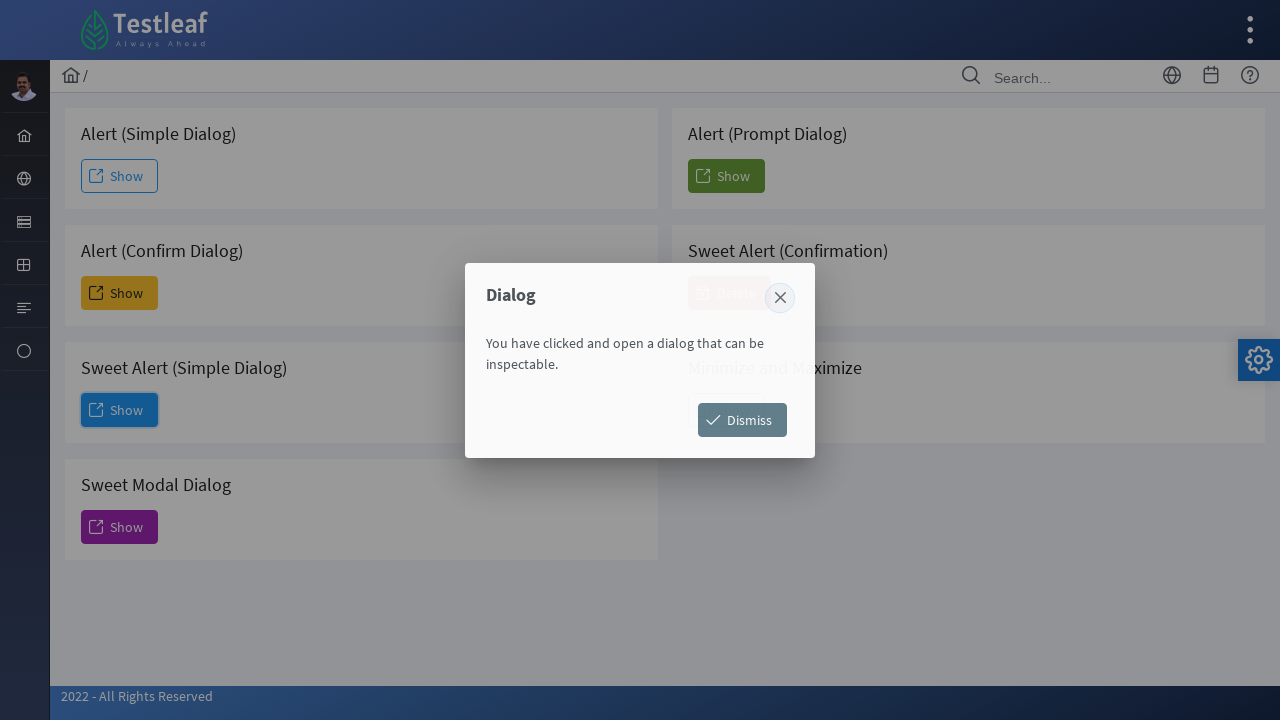

Verified sweet alert modal closed successfully
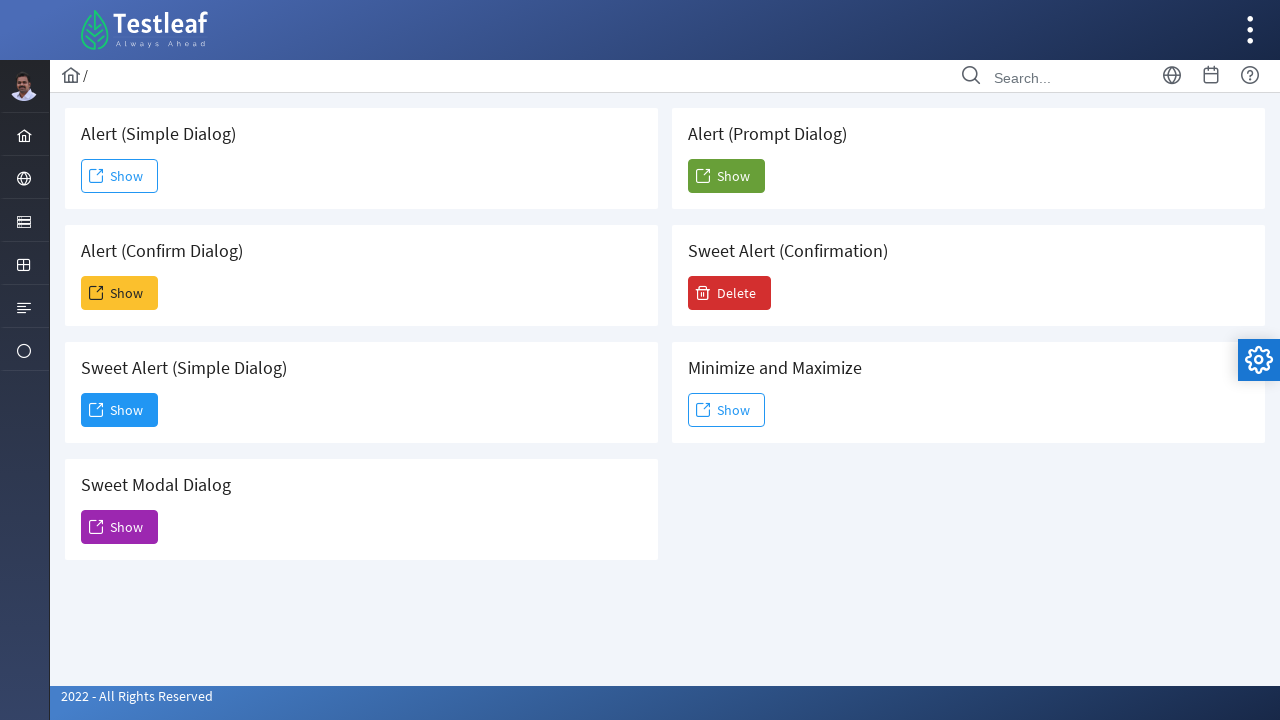

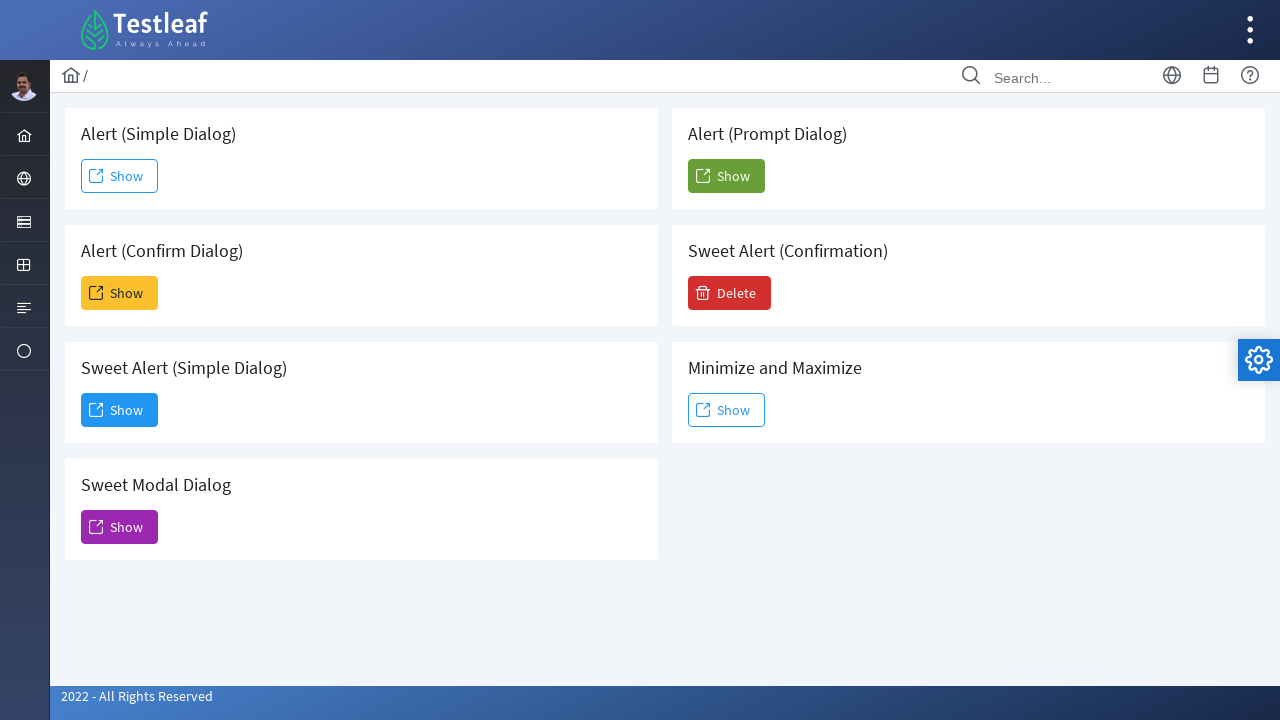